Tests date input by typing a date directly into the text box and verifying the result

Starting URL: https://kristinek.github.io/site/examples/actions

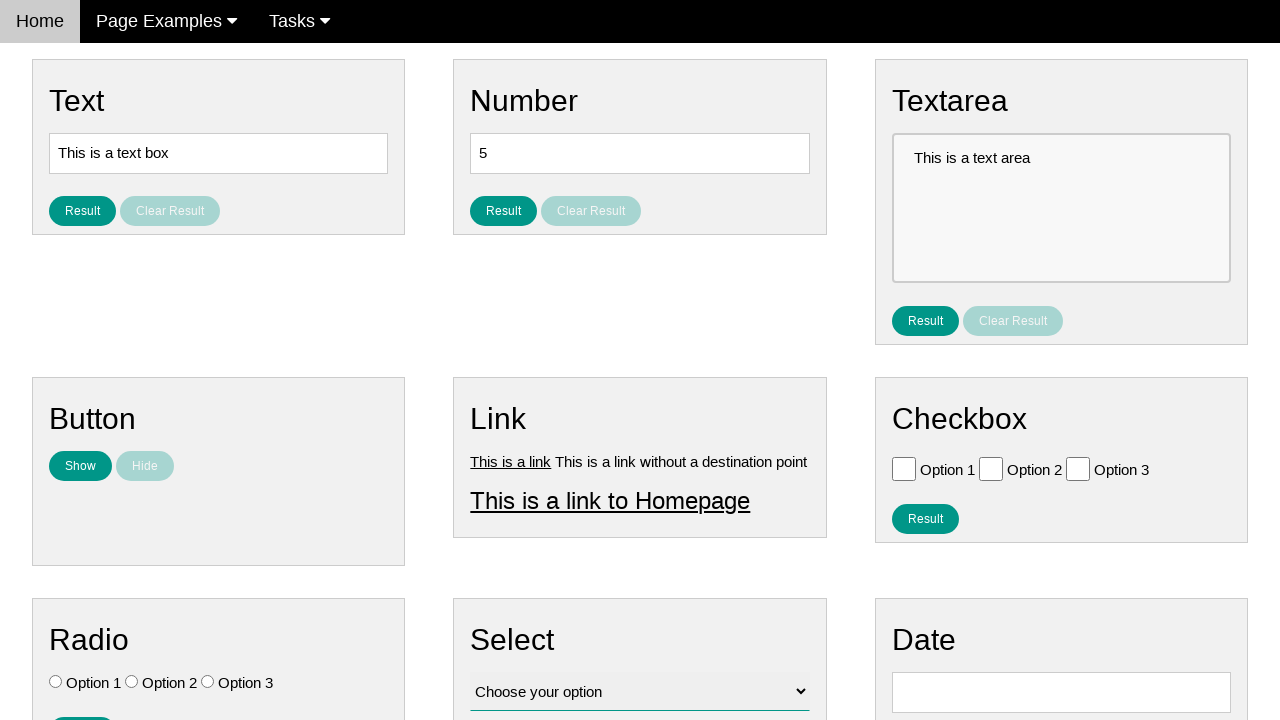

Filled date input field with '05/02/1959' on #vfb-8
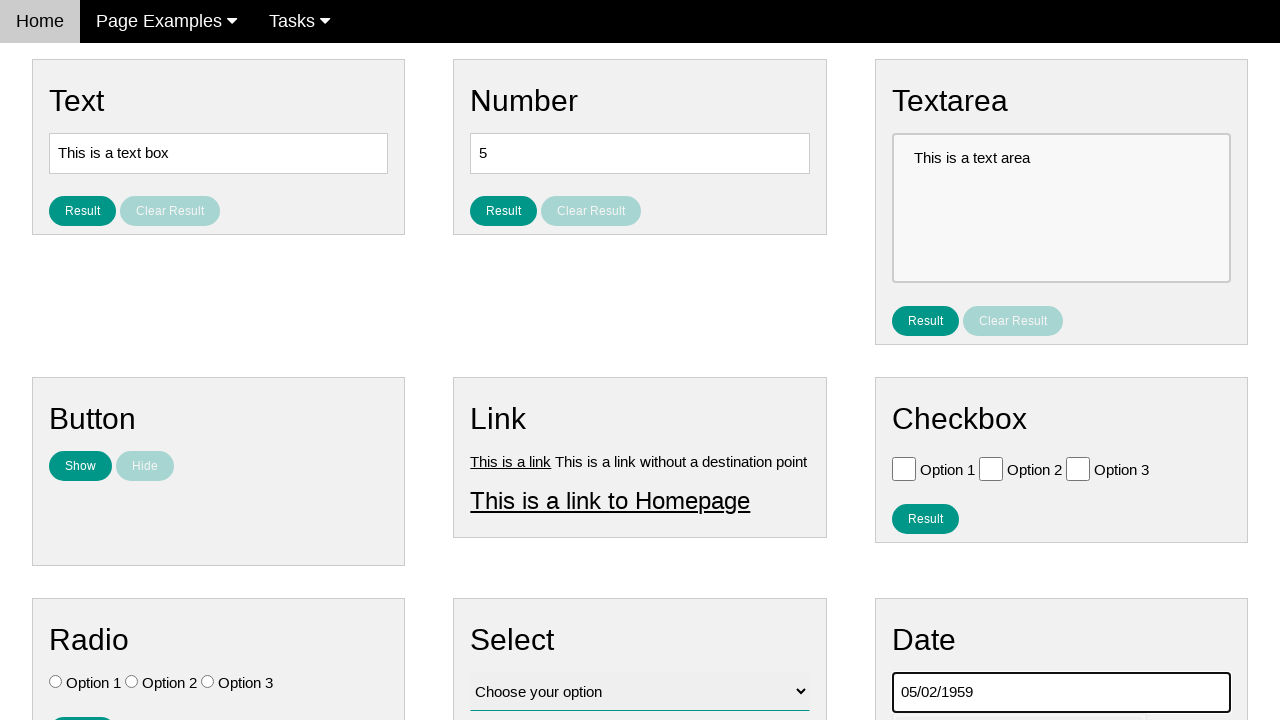

Pressed Enter to confirm the date on #vfb-8
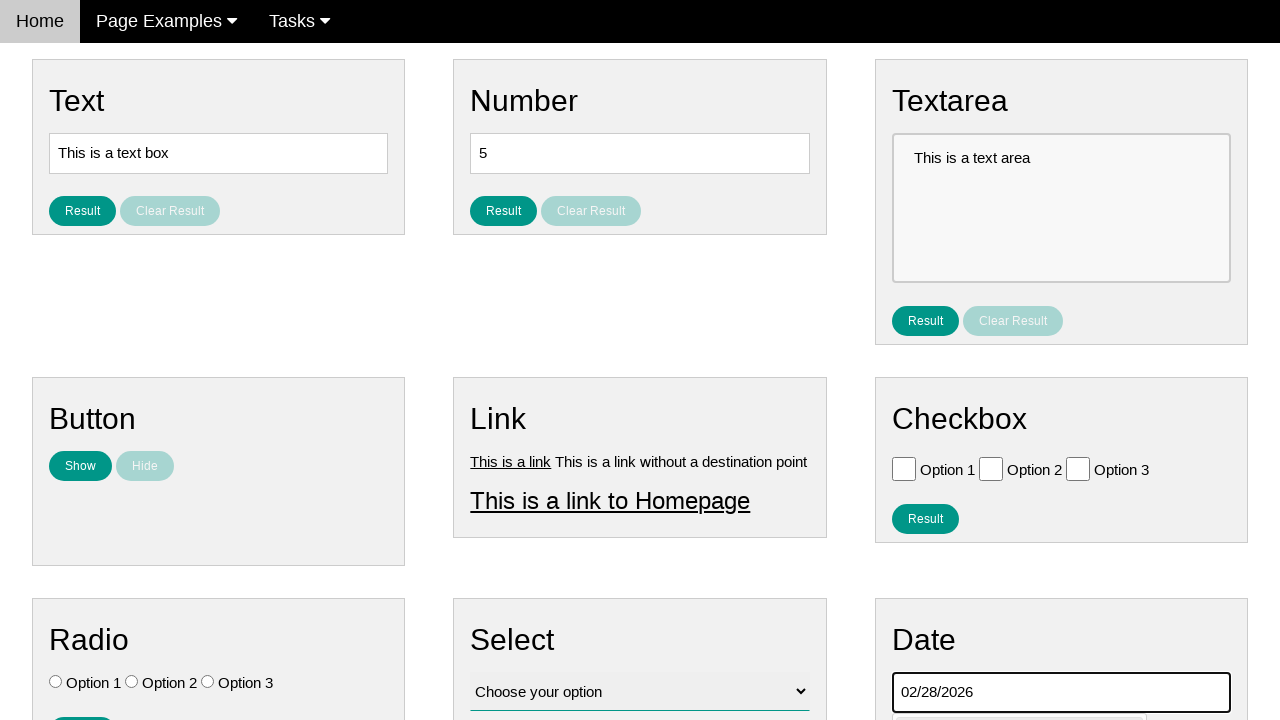

Waited 1 second for date to be processed
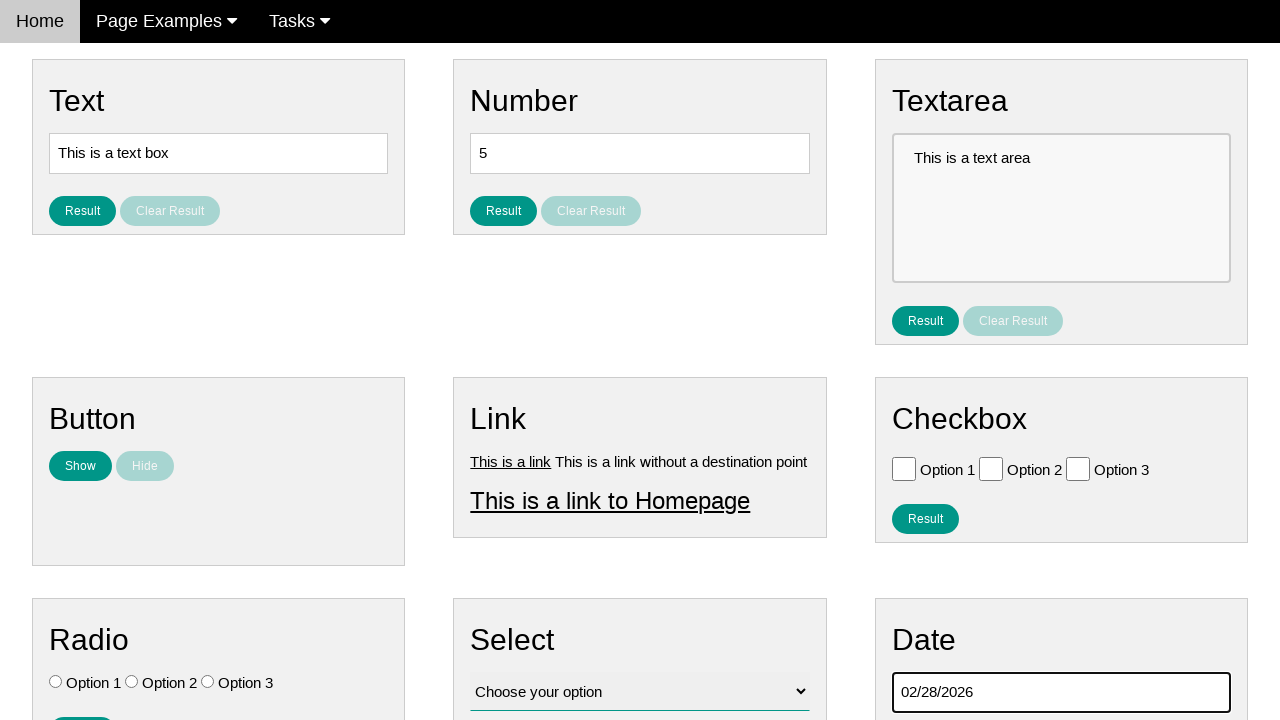

Clicked result button for date at (925, 425) on #result_button_date
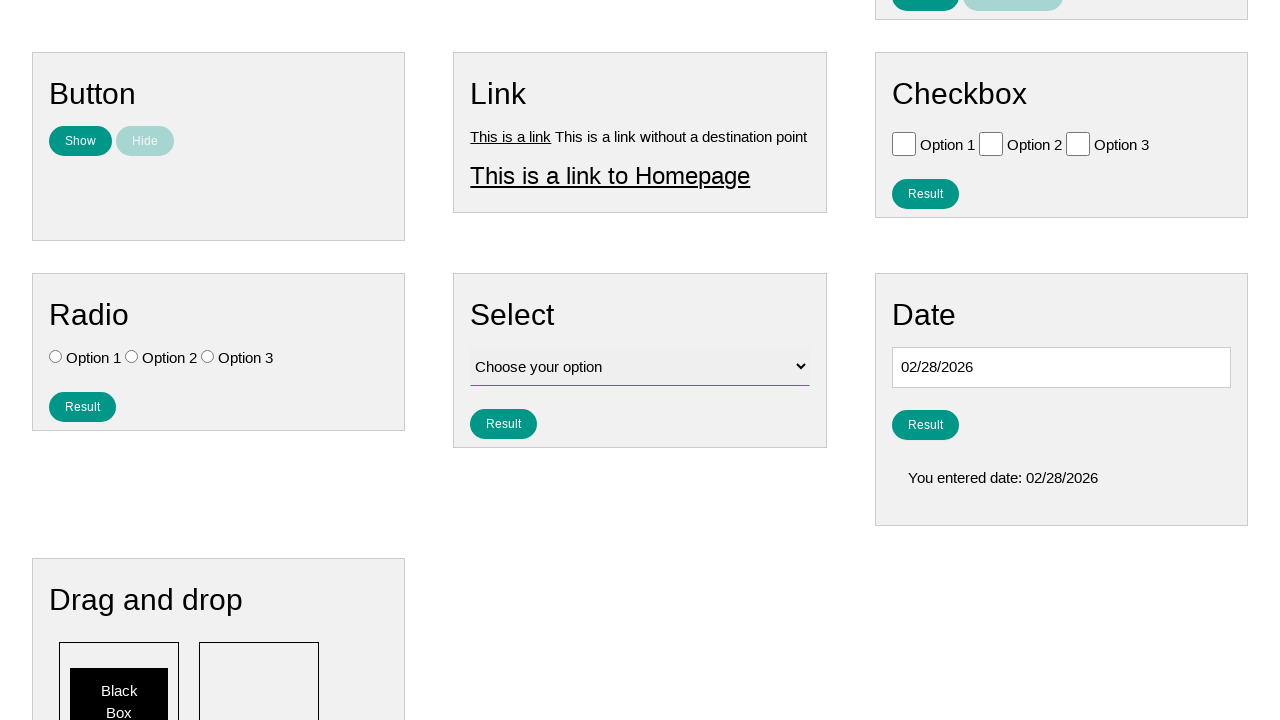

Date result displayed
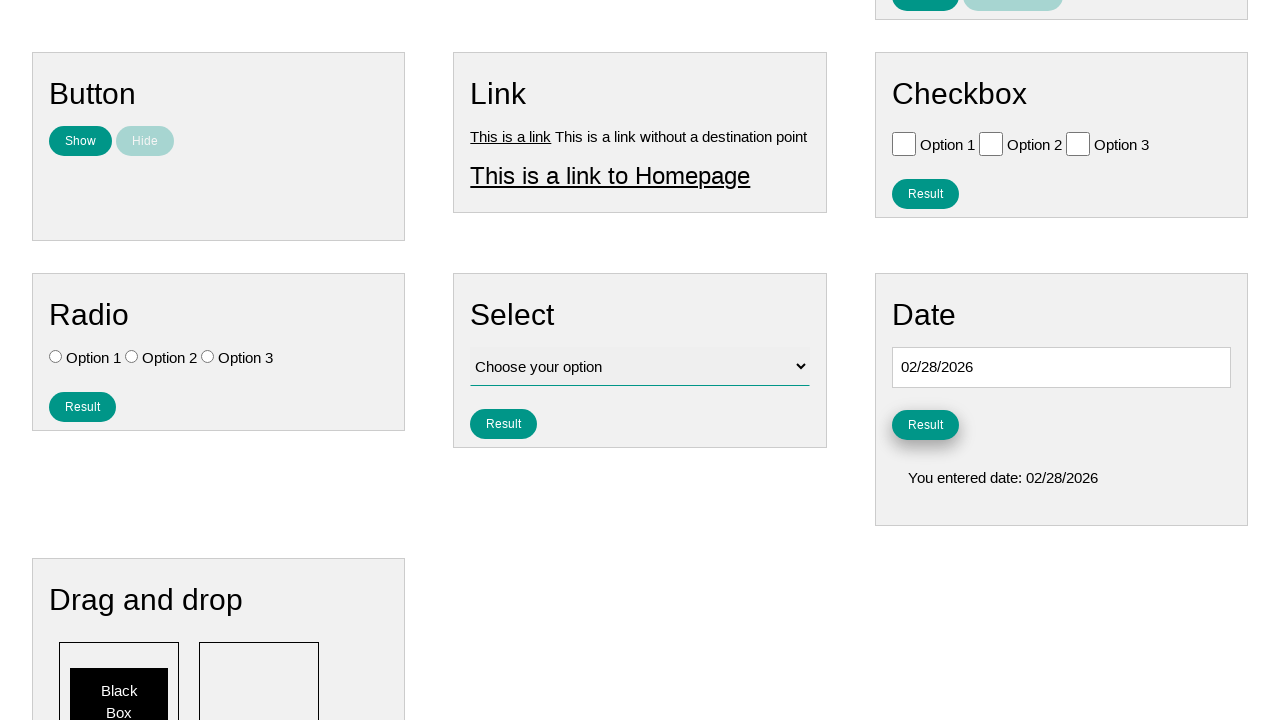

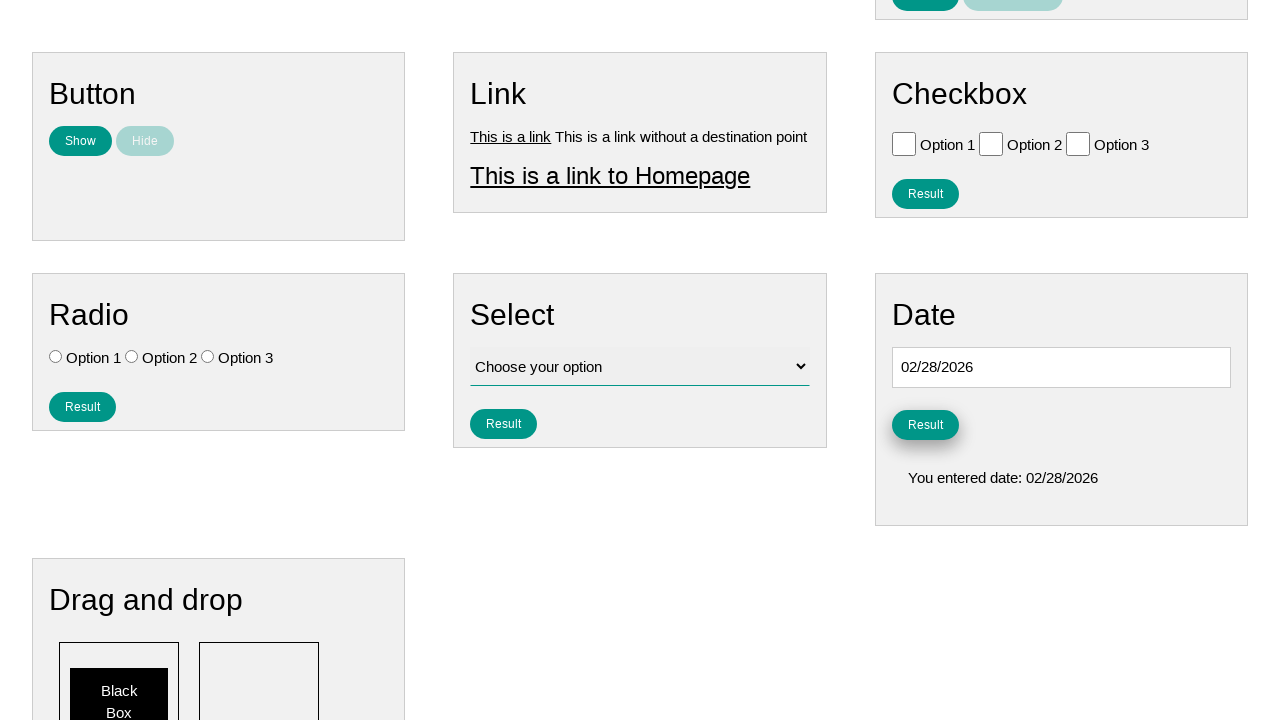